Tests slider functionality within an iframe by dragging the slider handle to move its position

Starting URL: https://jqueryui.com/slider/

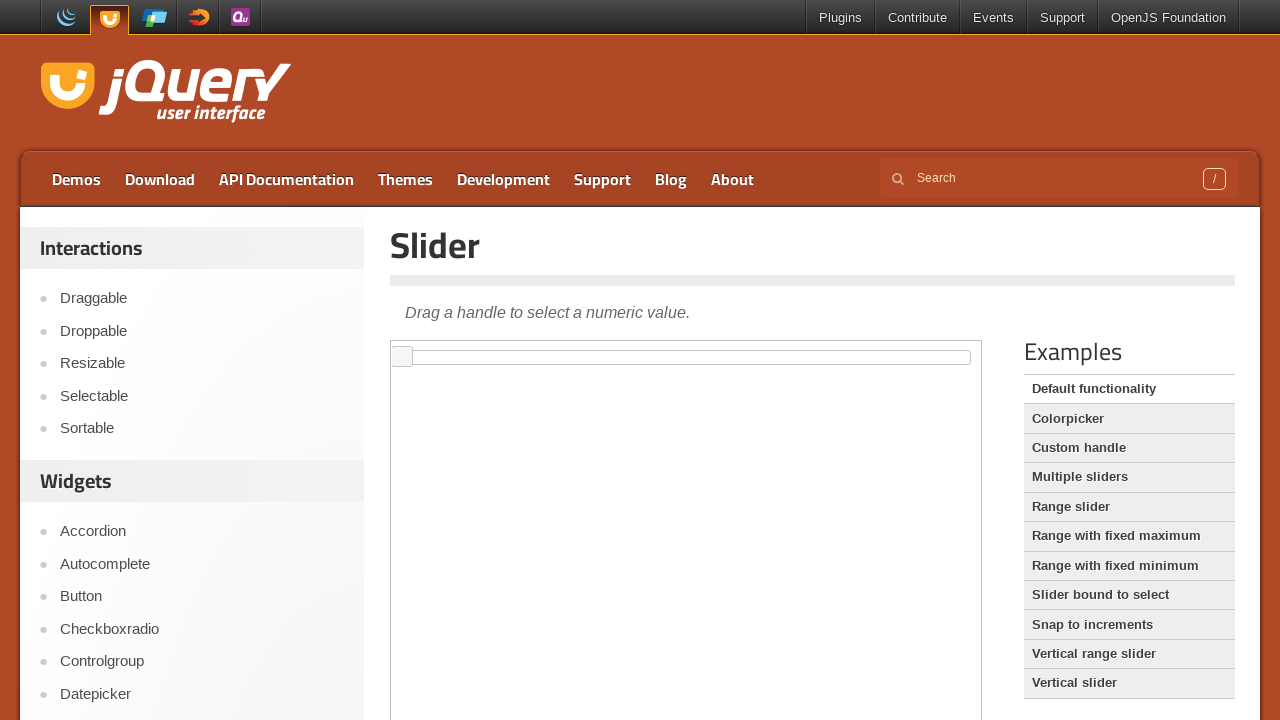

Located iframe containing slider
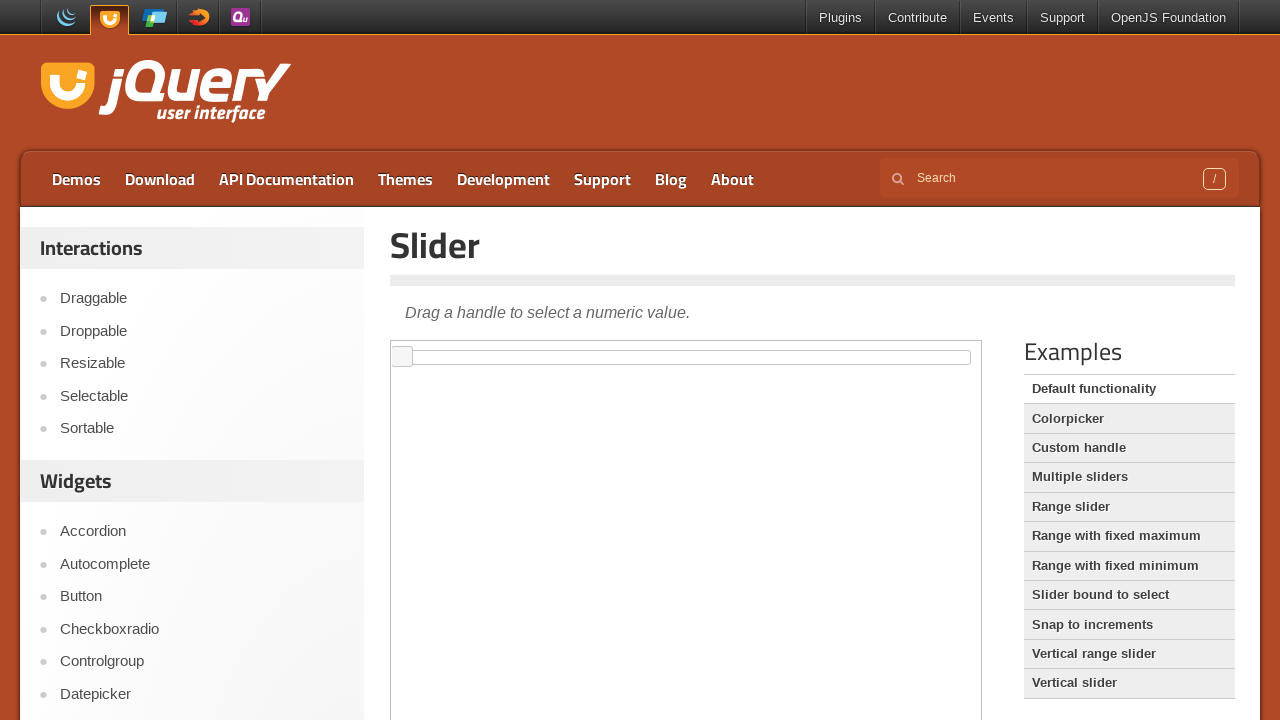

Located slider handle element within iframe
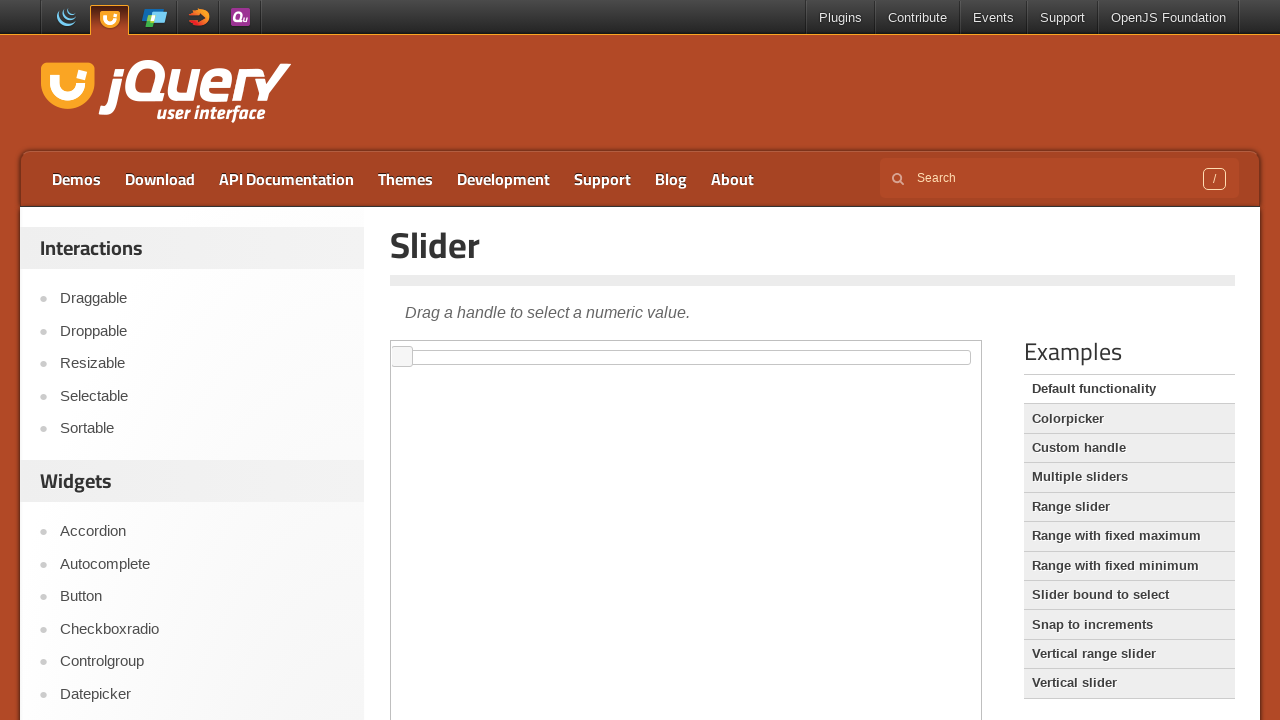

Retrieved slider handle bounding box
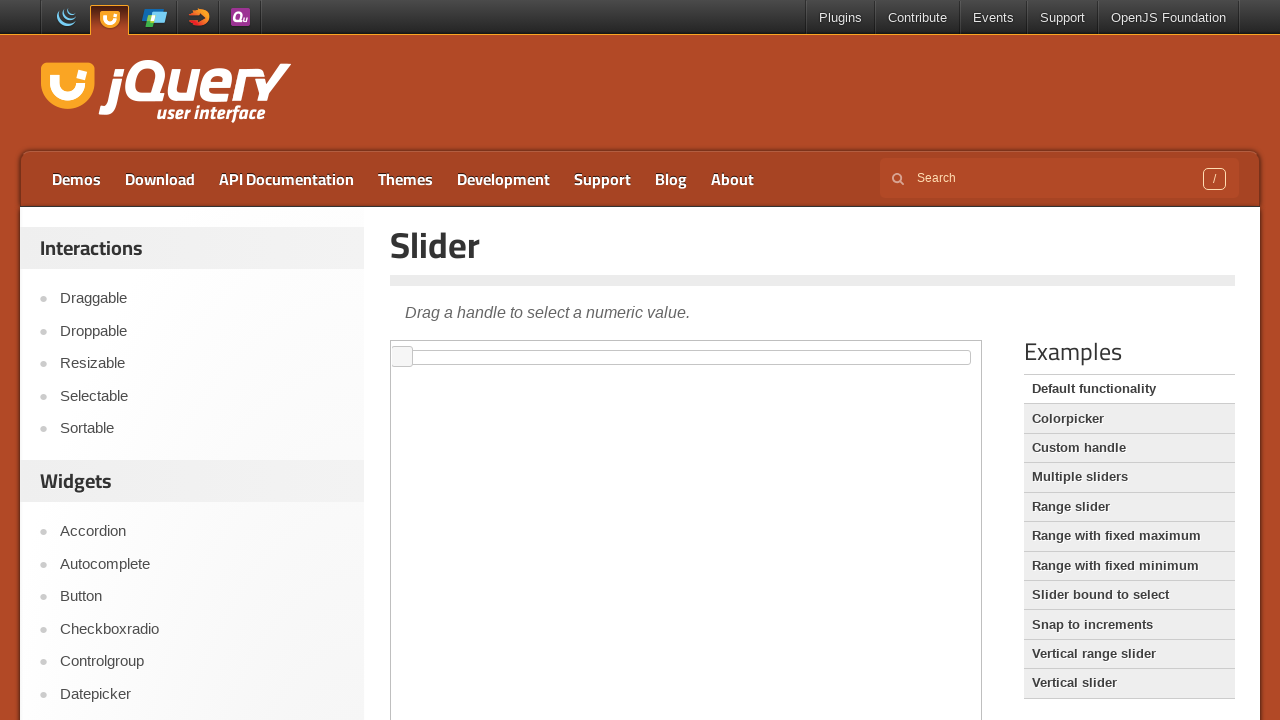

Dragged slider handle to the right by approximately half the slider width at (551, 351)
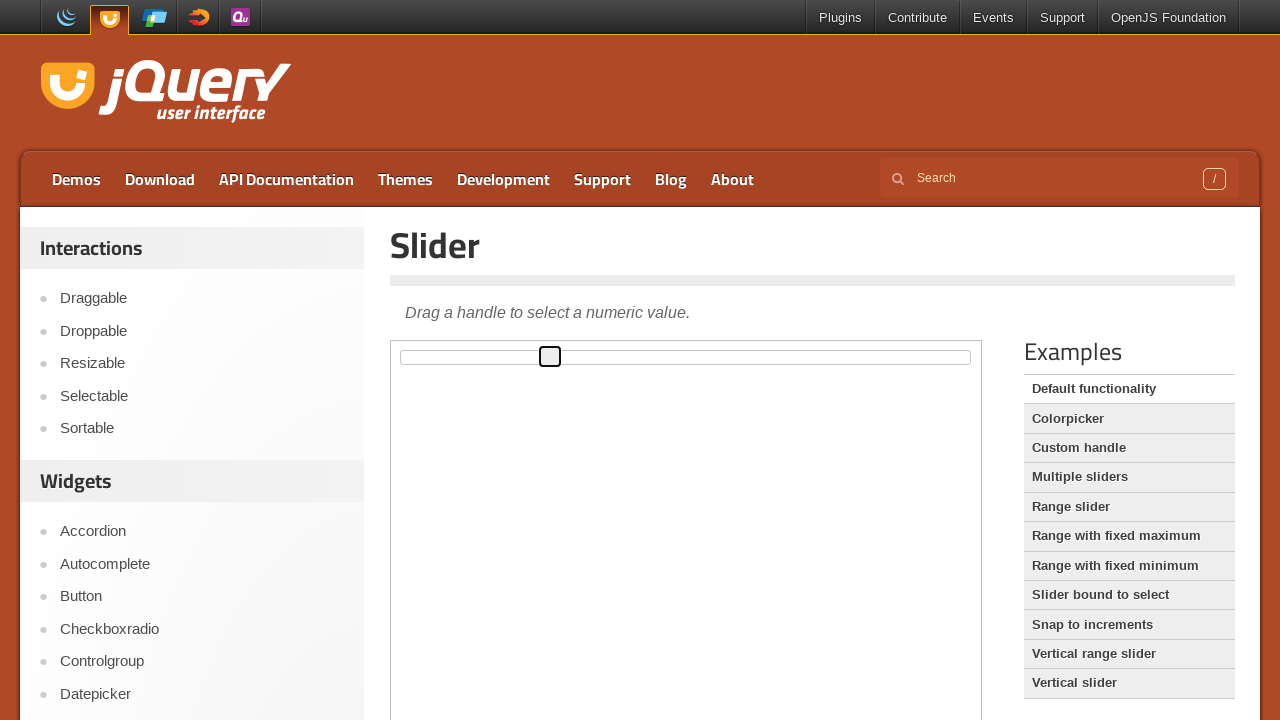

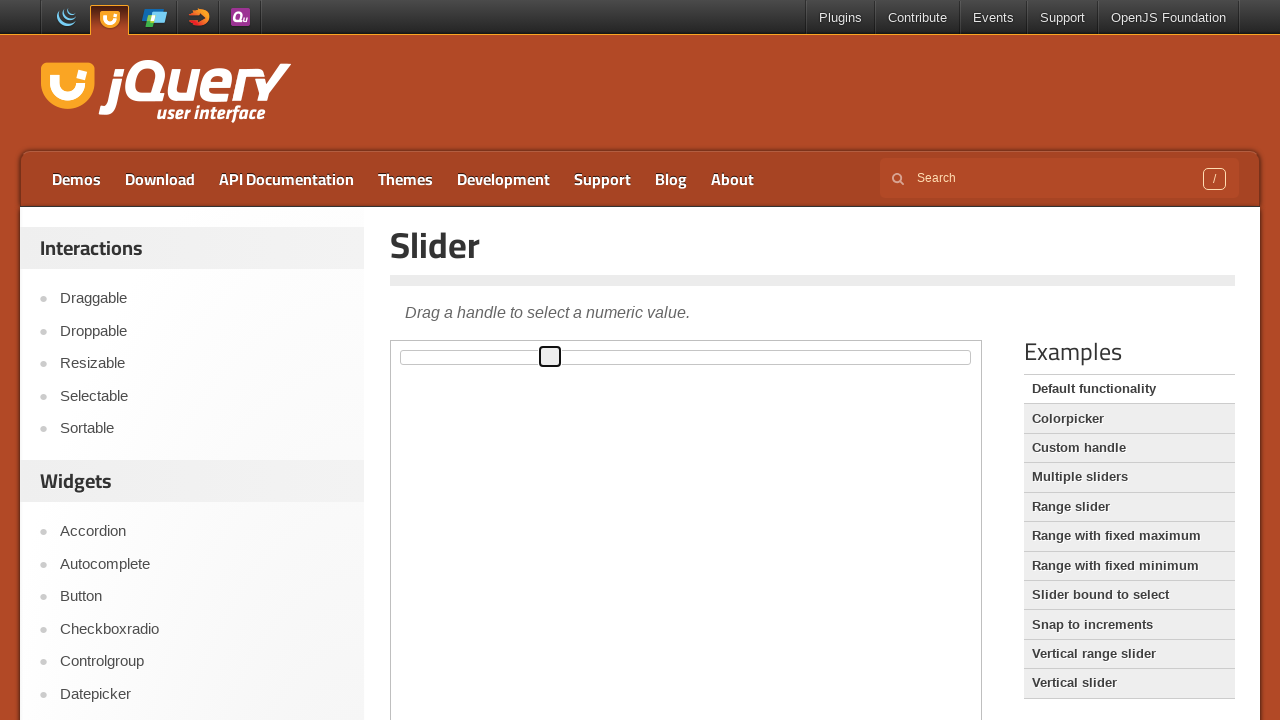